Tests that edits are saved when the edit field loses focus (blur event)

Starting URL: https://demo.playwright.dev/todomvc

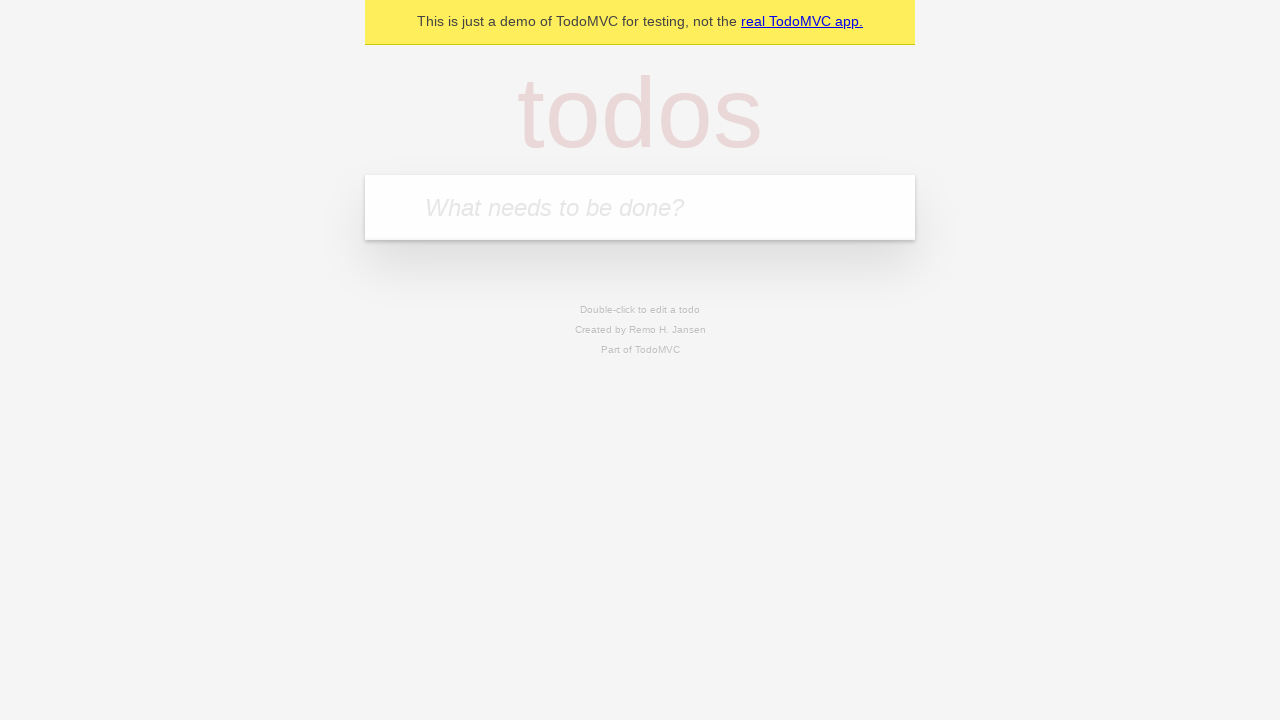

Filled todo input field with 'buy some cheese' on internal:attr=[placeholder="What needs to be done?"i]
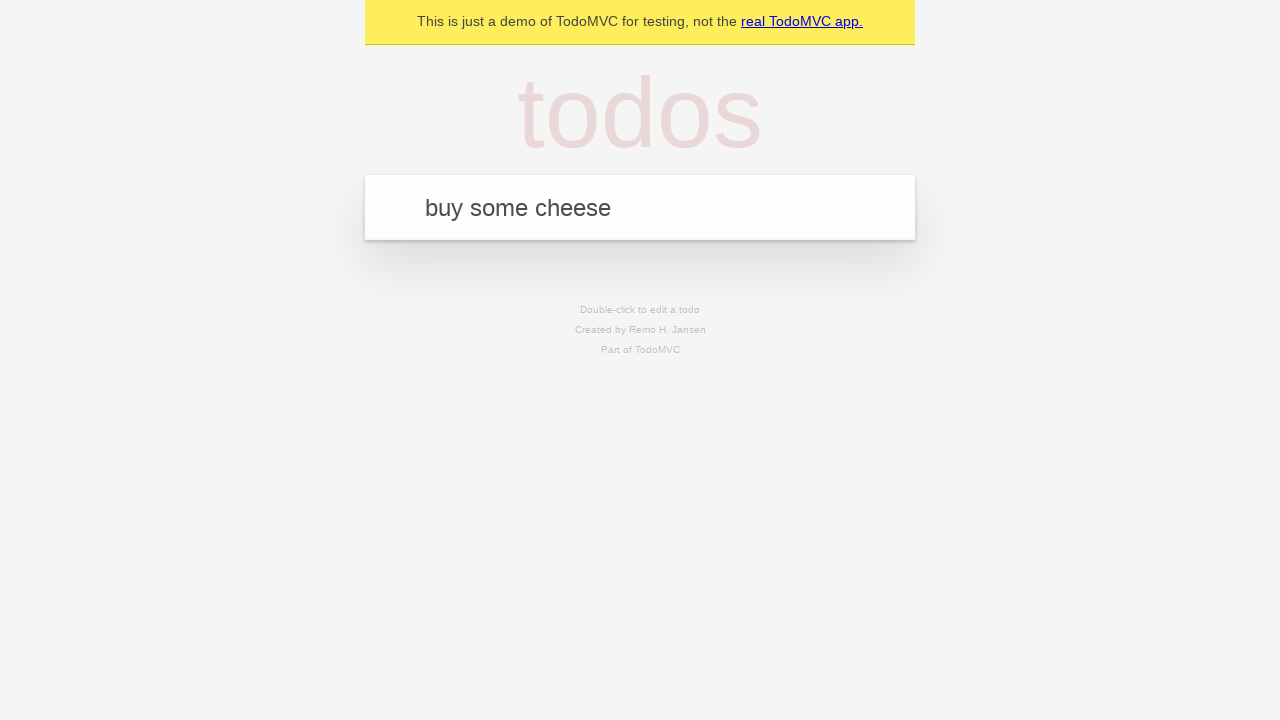

Pressed Enter to create todo 'buy some cheese' on internal:attr=[placeholder="What needs to be done?"i]
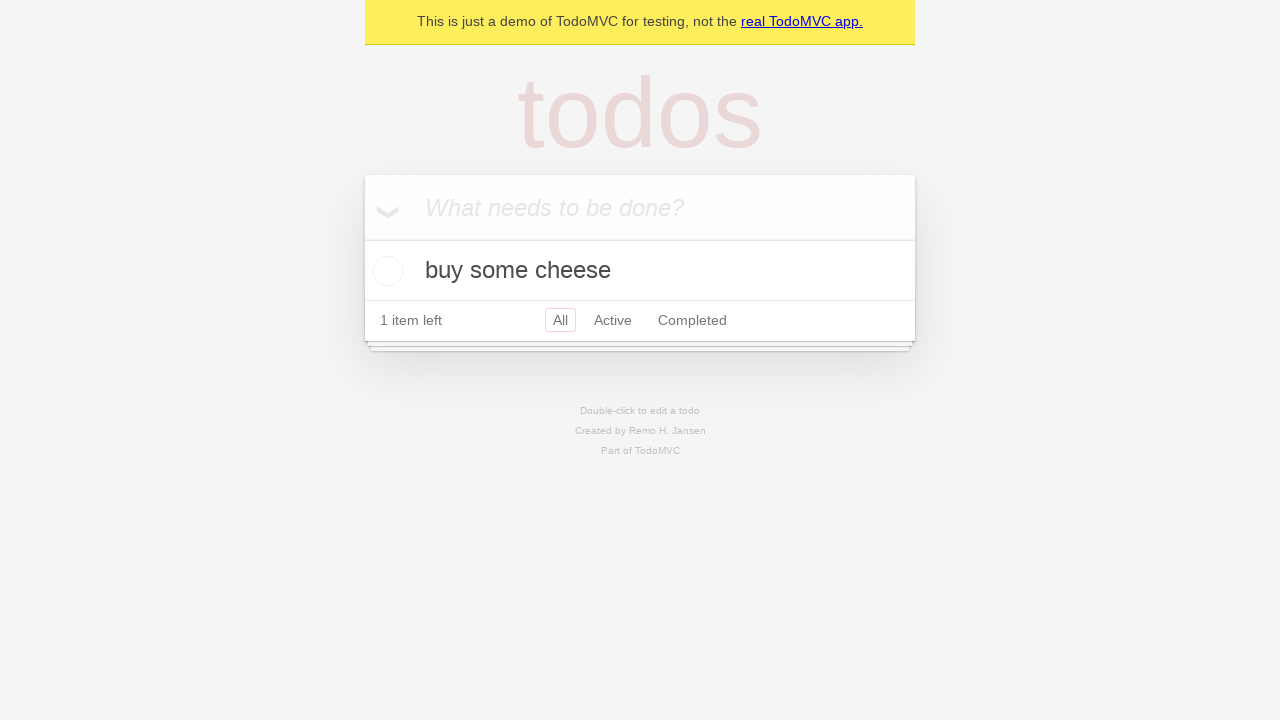

Filled todo input field with 'feed the cat' on internal:attr=[placeholder="What needs to be done?"i]
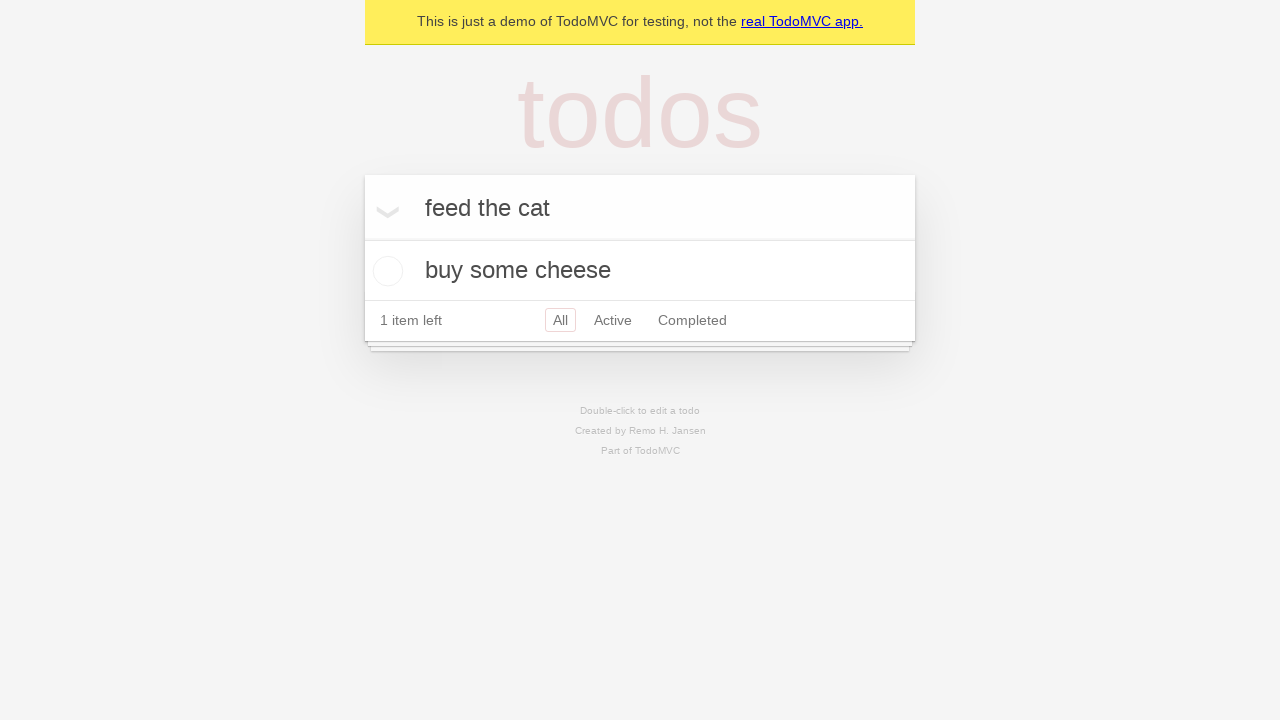

Pressed Enter to create todo 'feed the cat' on internal:attr=[placeholder="What needs to be done?"i]
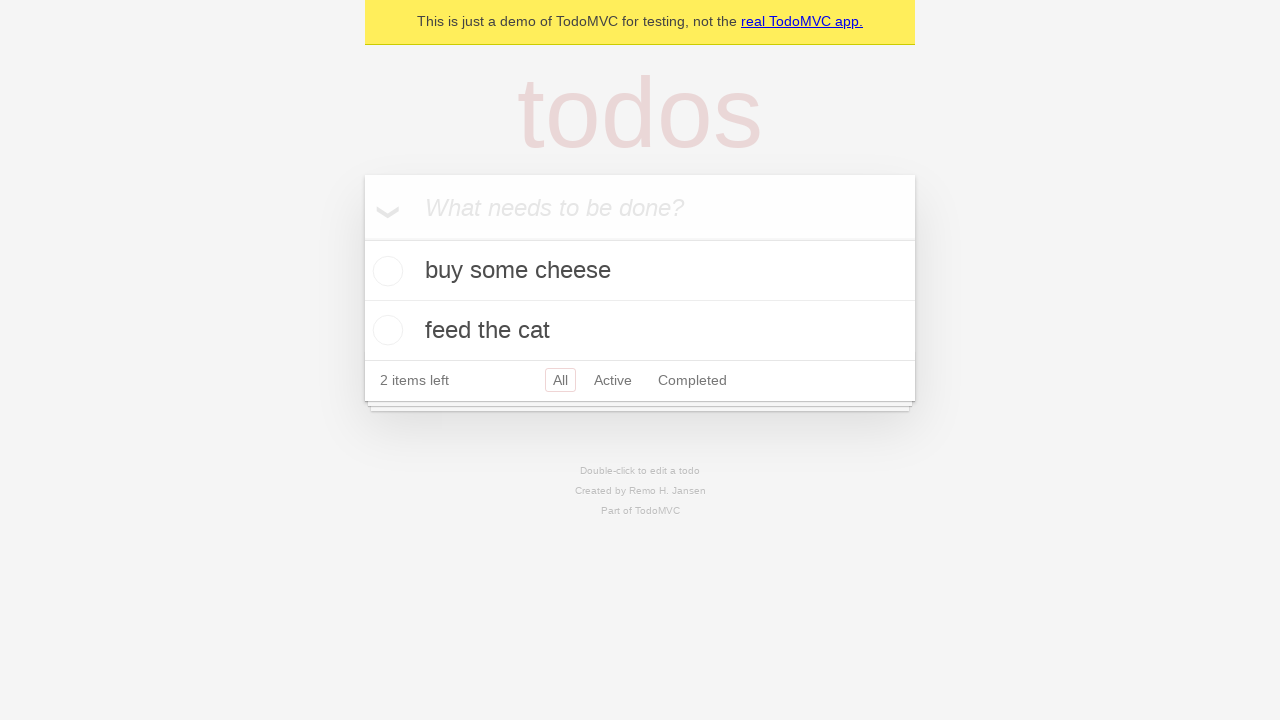

Filled todo input field with 'book a doctors appointment' on internal:attr=[placeholder="What needs to be done?"i]
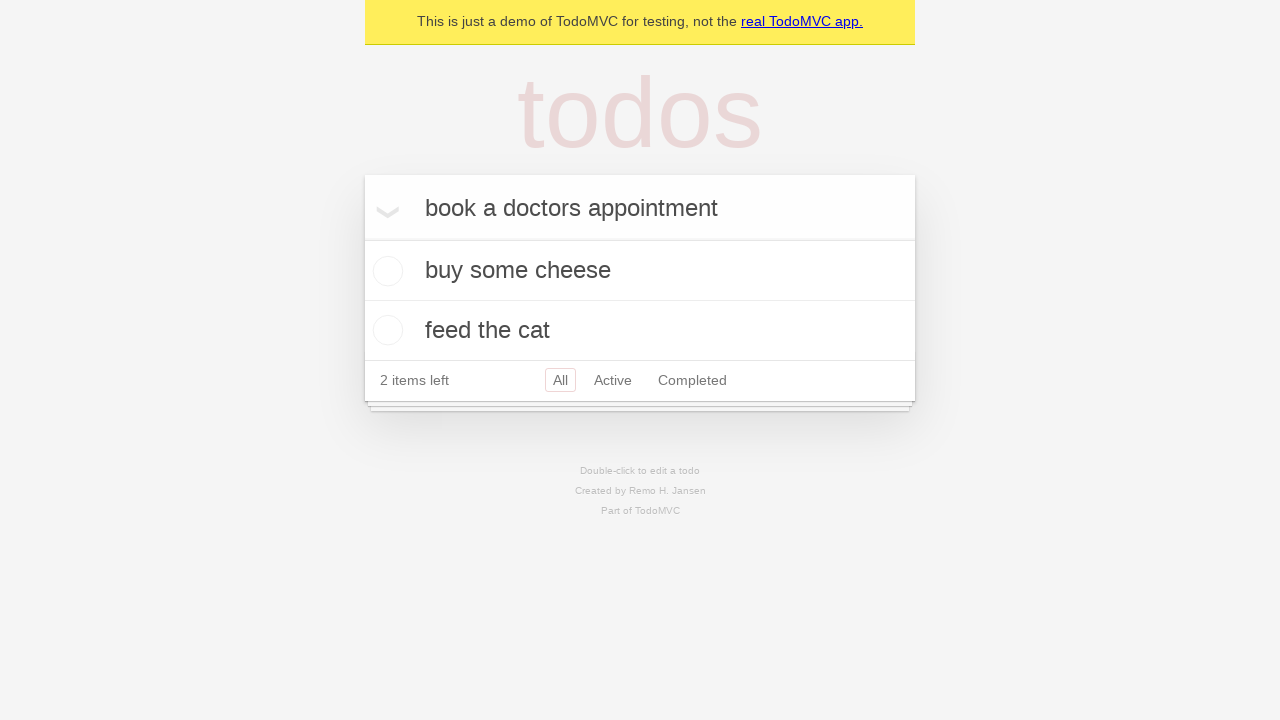

Pressed Enter to create todo 'book a doctors appointment' on internal:attr=[placeholder="What needs to be done?"i]
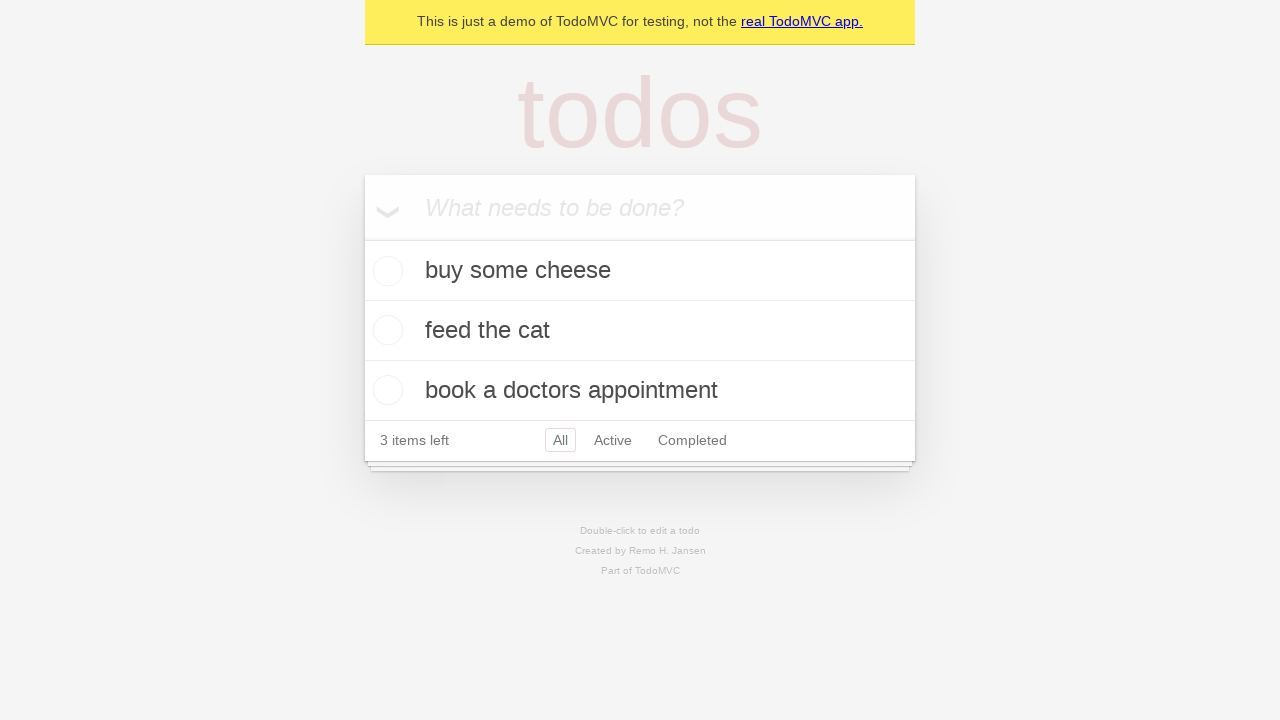

Waited for third todo item to load
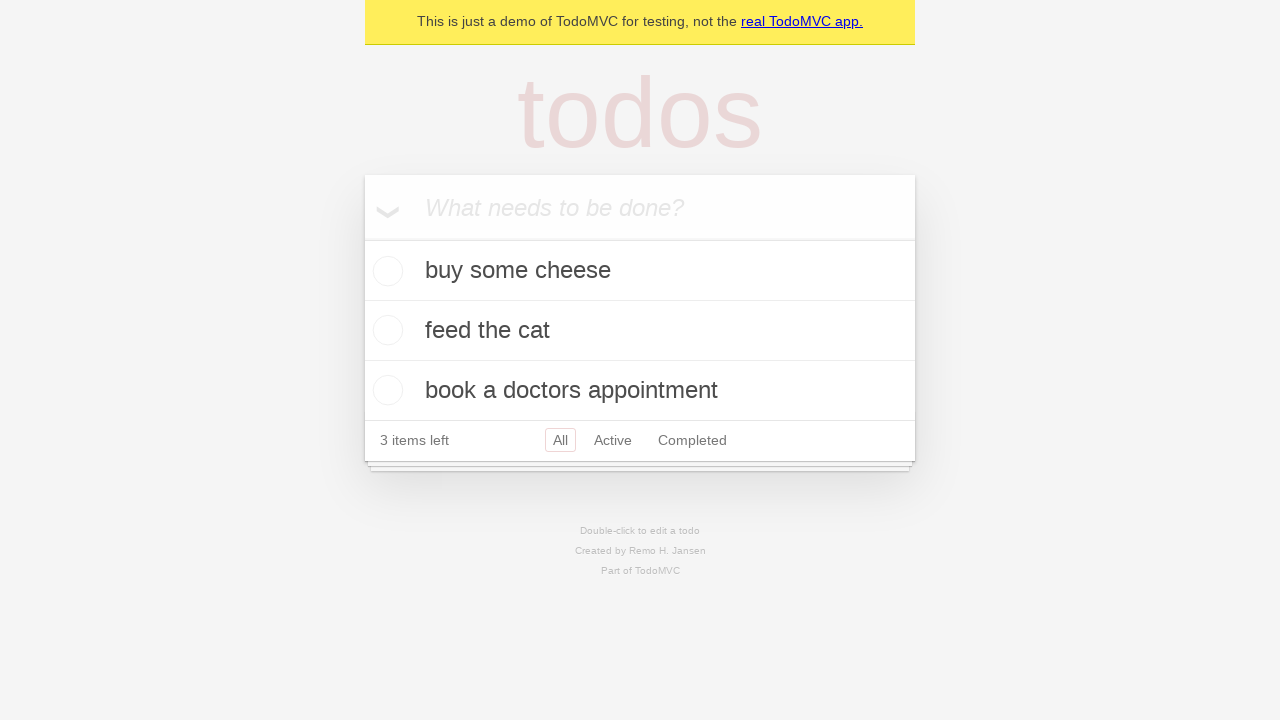

Double-clicked second todo to enter edit mode at (640, 331) on [data-testid='todo-item'] >> nth=1
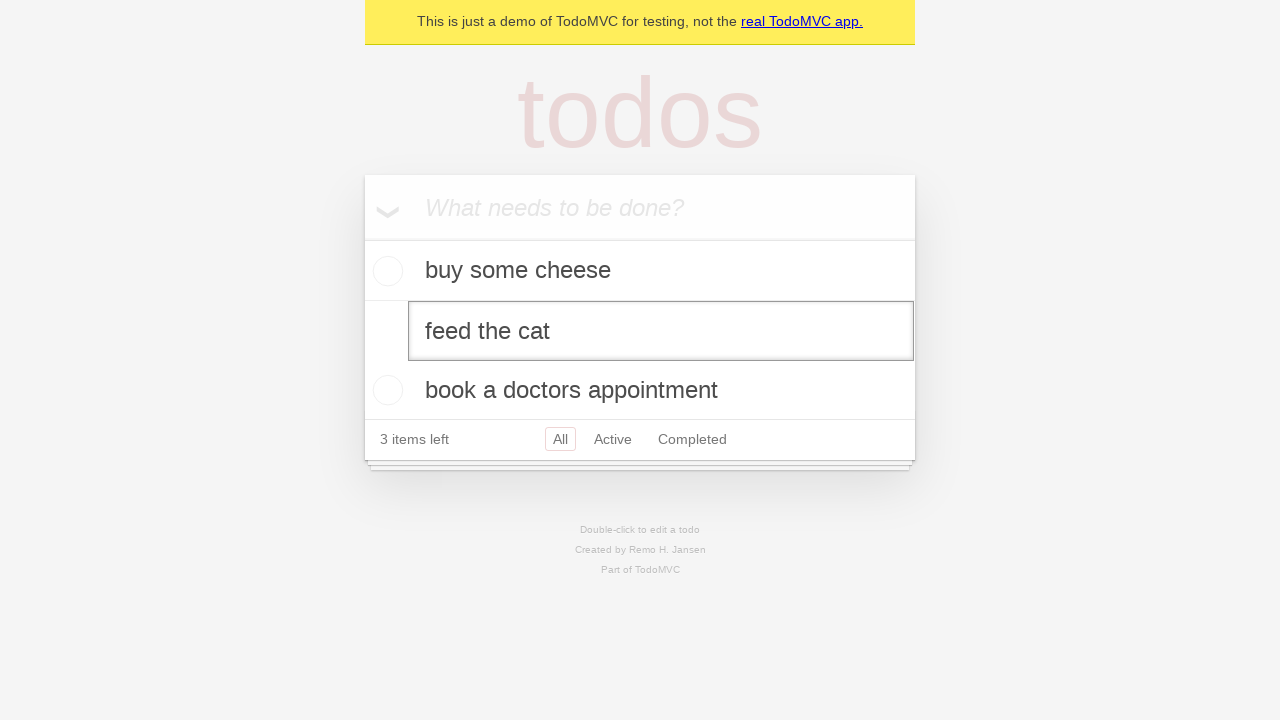

Filled edit field with new text 'buy some sausages' on [data-testid='todo-item'] >> nth=1 >> internal:role=textbox[name="Edit"i]
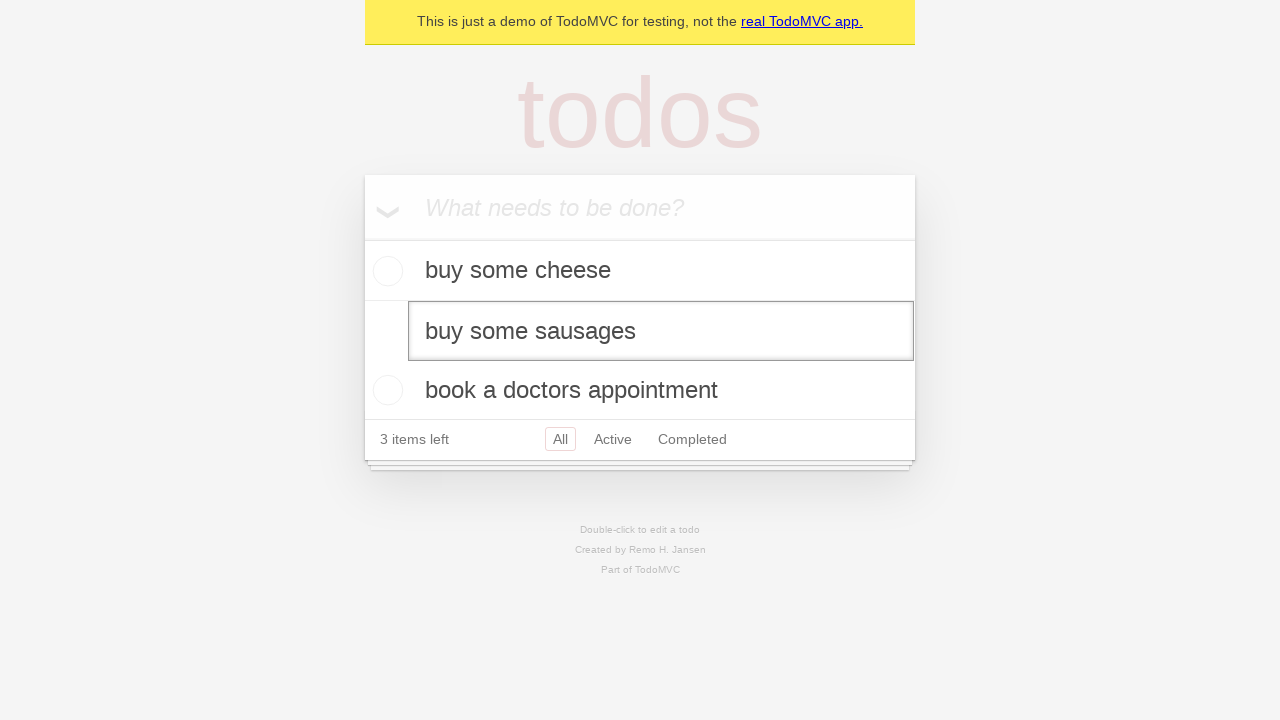

Triggered blur event on edit field to save changes
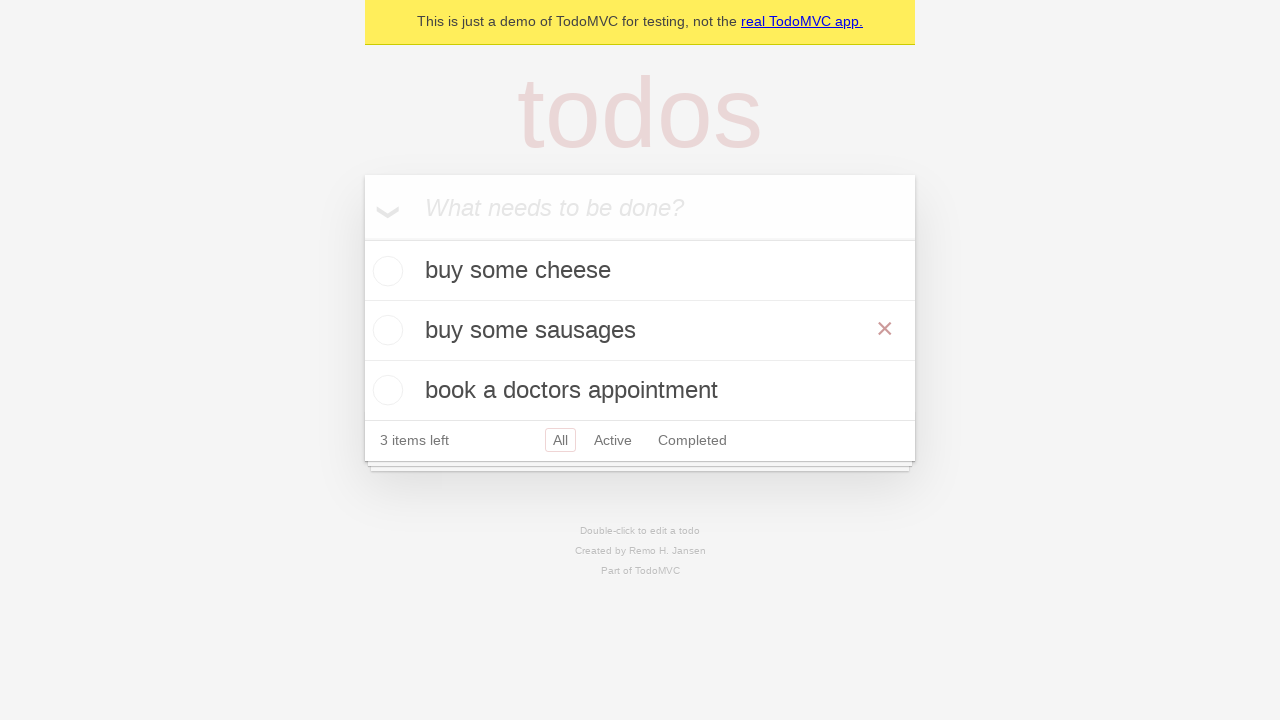

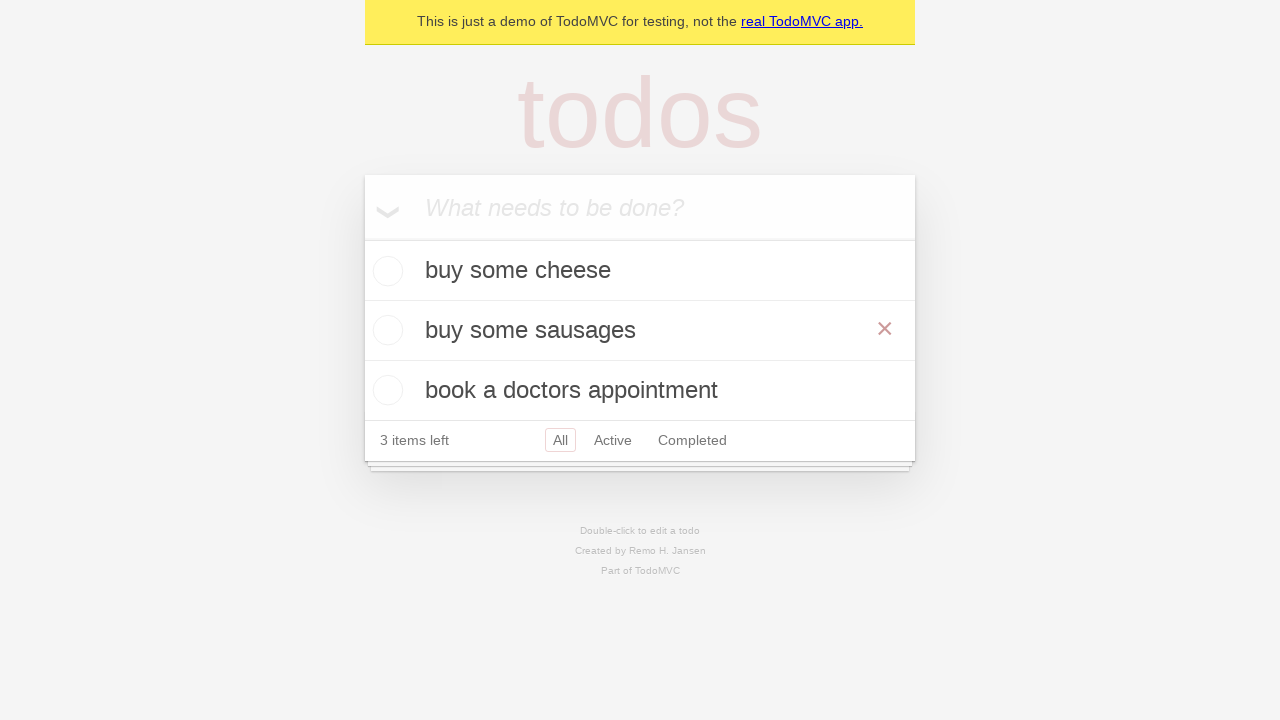